Tests switching to a frame using name attribute and entering text into an input field

Starting URL: https://demo.automationtesting.in/Frames.html

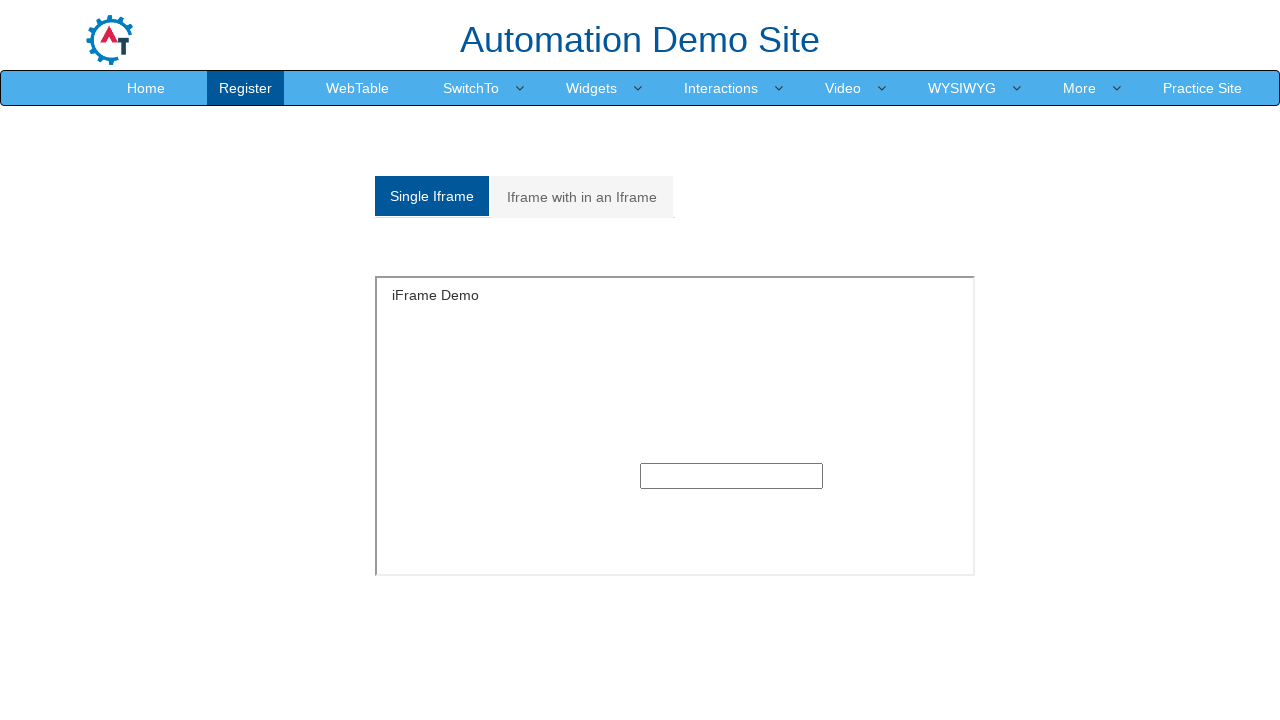

Located frame with name attribute 'SingleFrame'
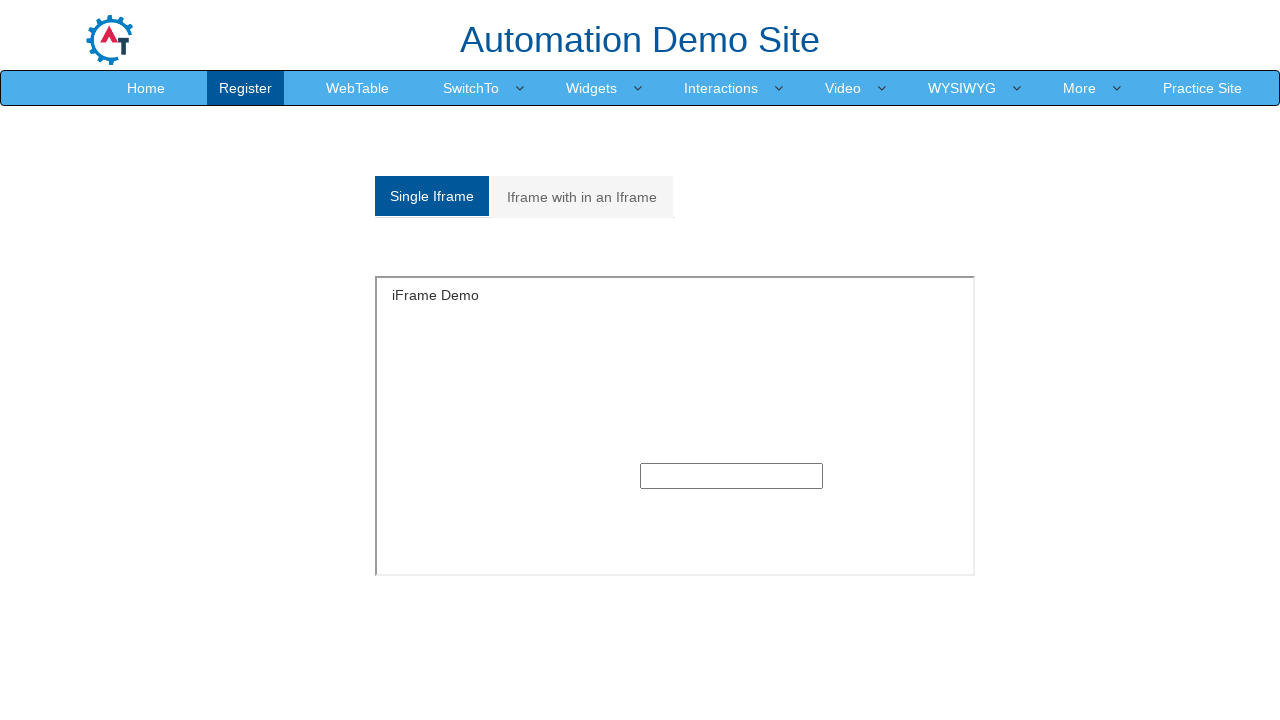

Entered text 'Gud mrng' into input field within frame on [name='SingleFrame'] >> internal:control=enter-frame >> input[type='text']
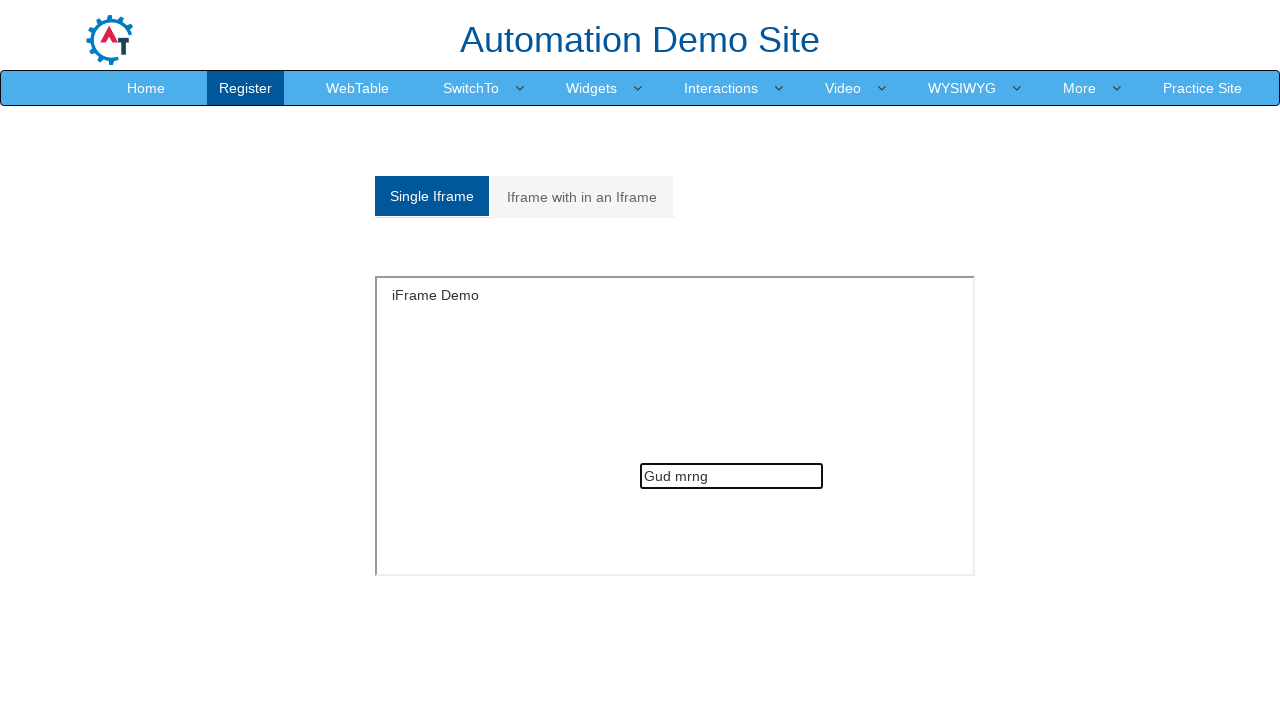

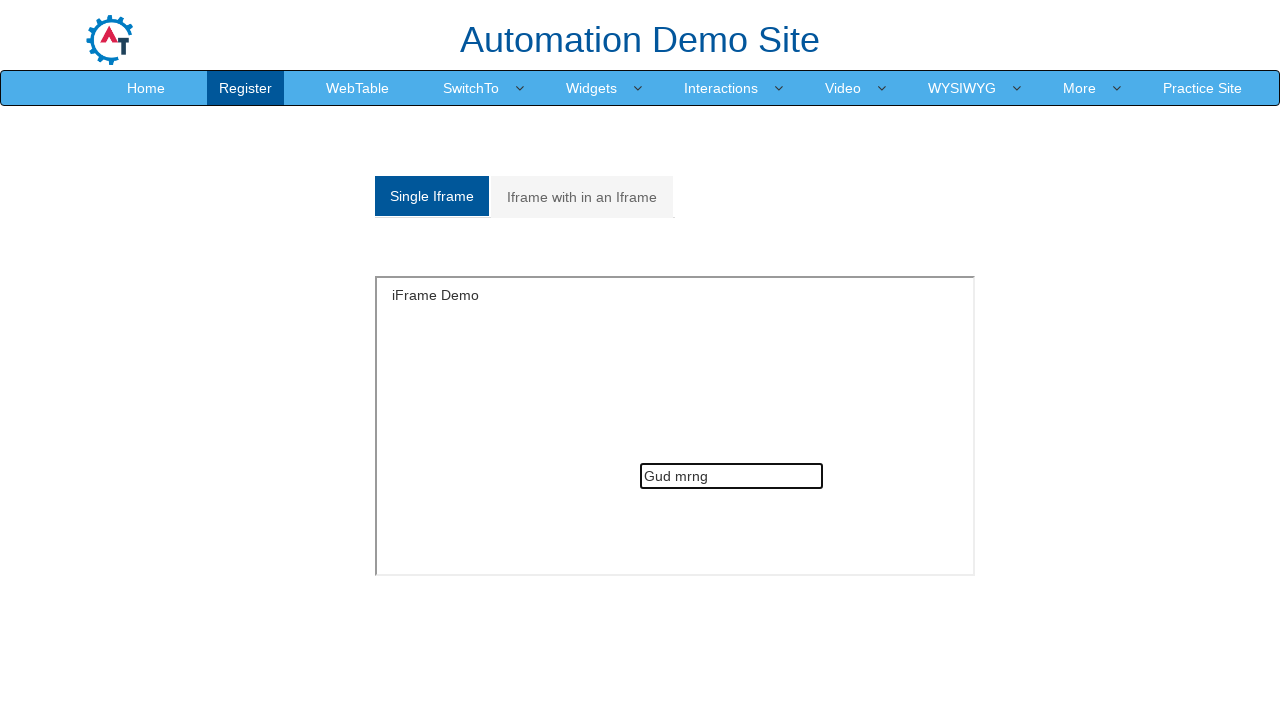